Tests currency conversion by entering a bank rate value and clicking the calculate button

Starting URL: https://www.paysera.lt/v2/en-LT/fees/currency-conversion-calculator#/

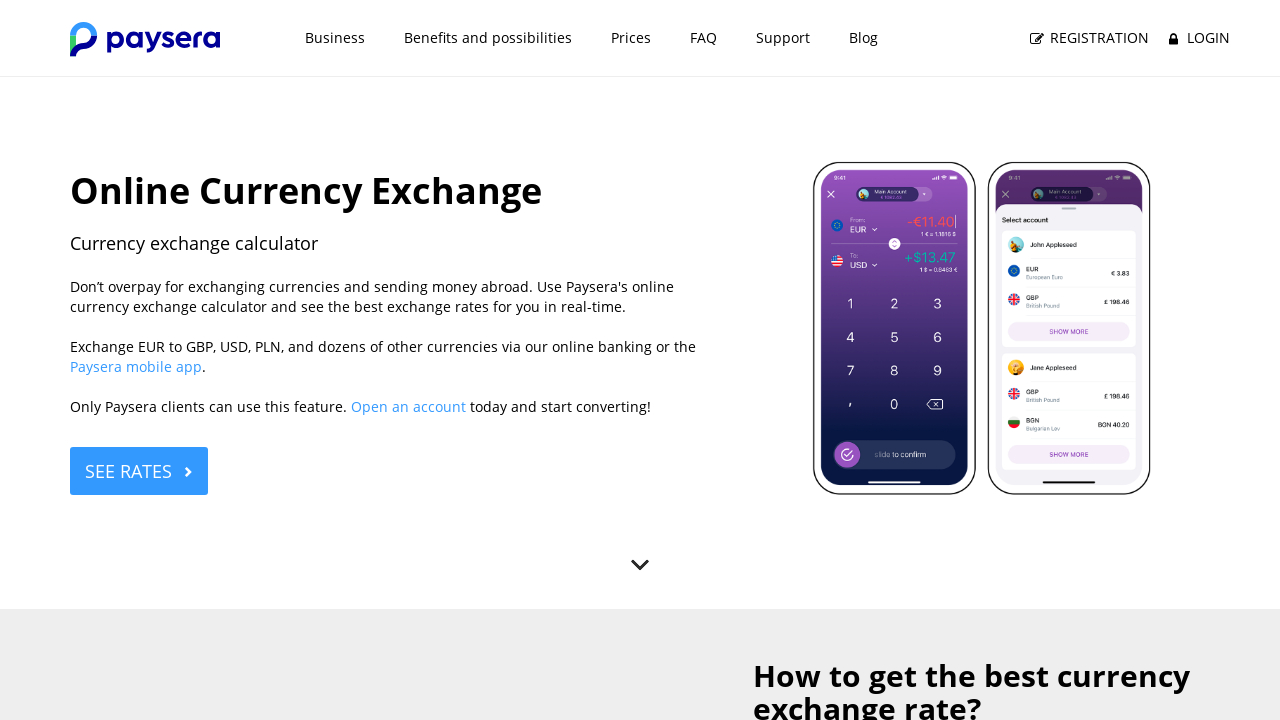

Cleared the from amount field on xpath=//input[@data-ng-model='currencyExchangeVM.filter.from_amount']
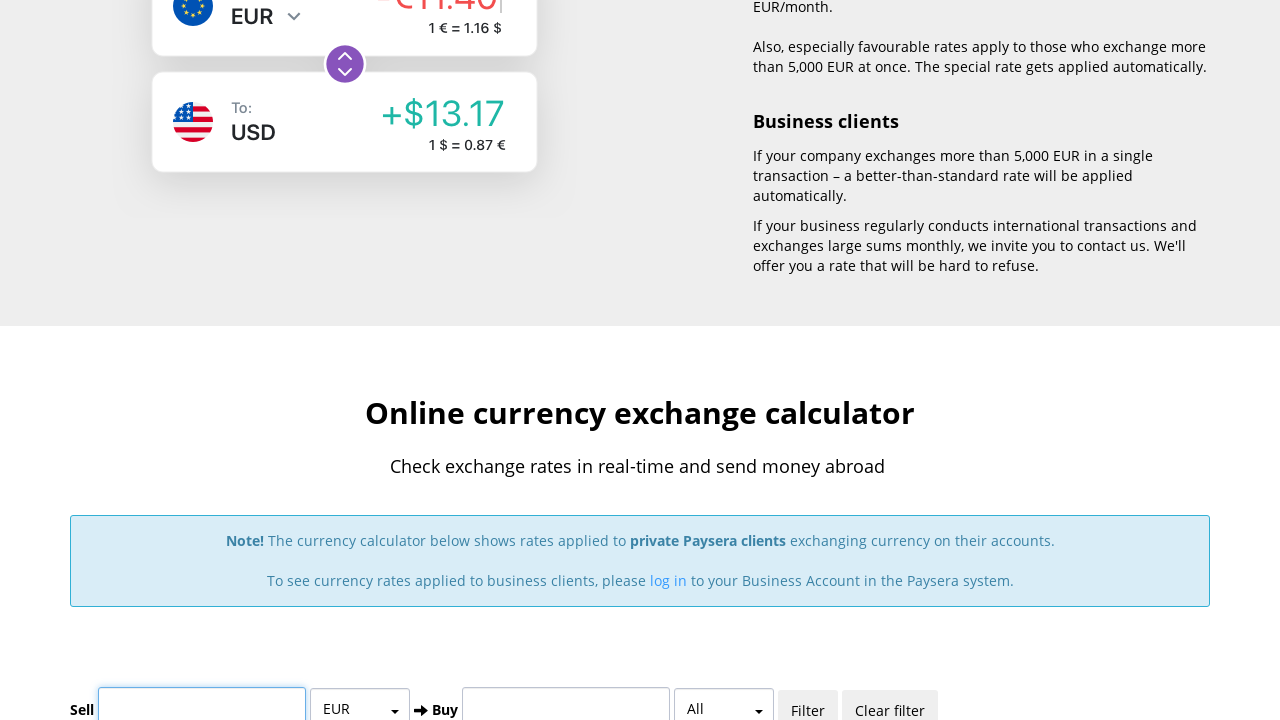

Entered 300 as the bank rate value in the from amount field on xpath=//input[@data-ng-model='currencyExchangeVM.filter.from_amount']
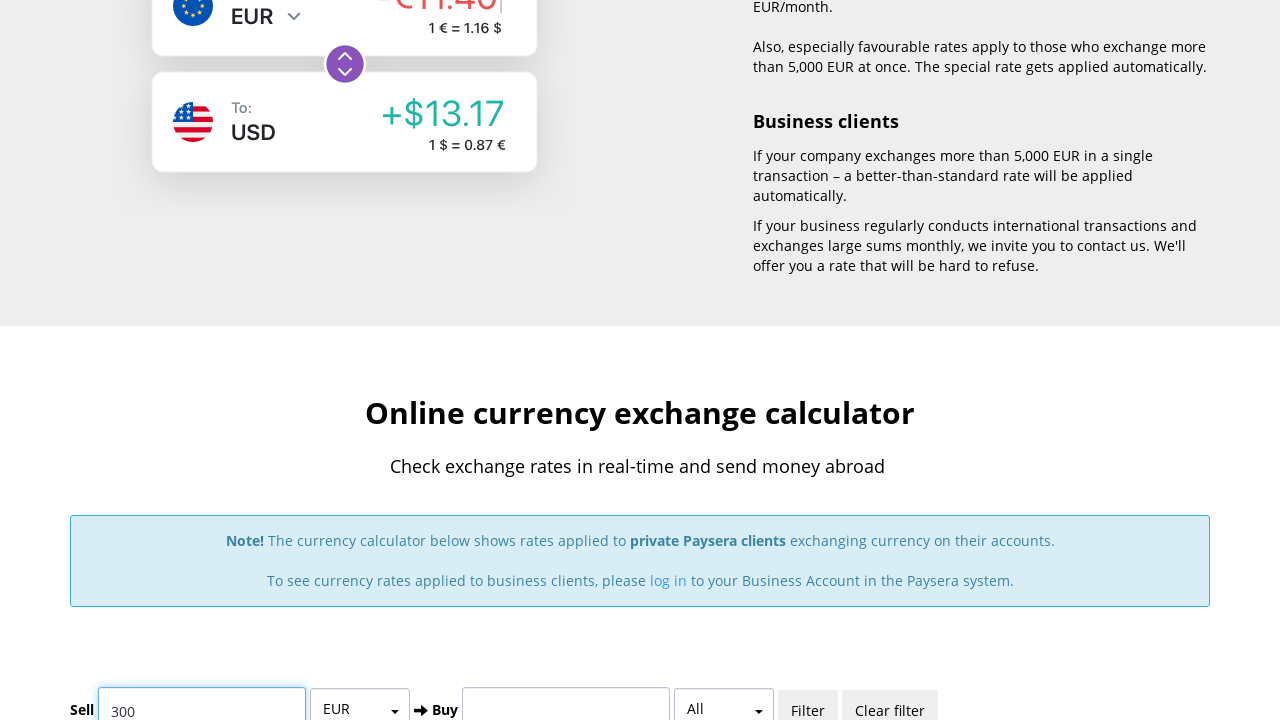

Clicked the calculate button to perform currency conversion at (808, 699) on xpath=(//button[@data-ng-disabled='currencyExchangeVM.loading'])[1]
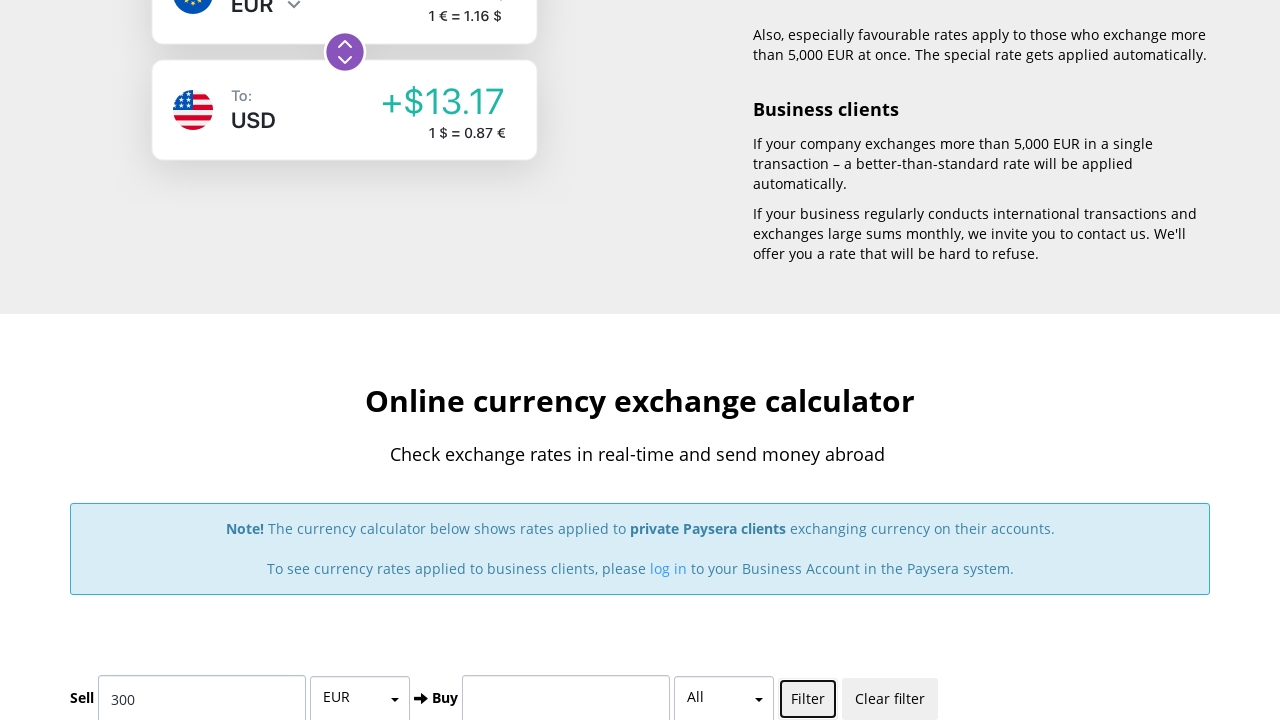

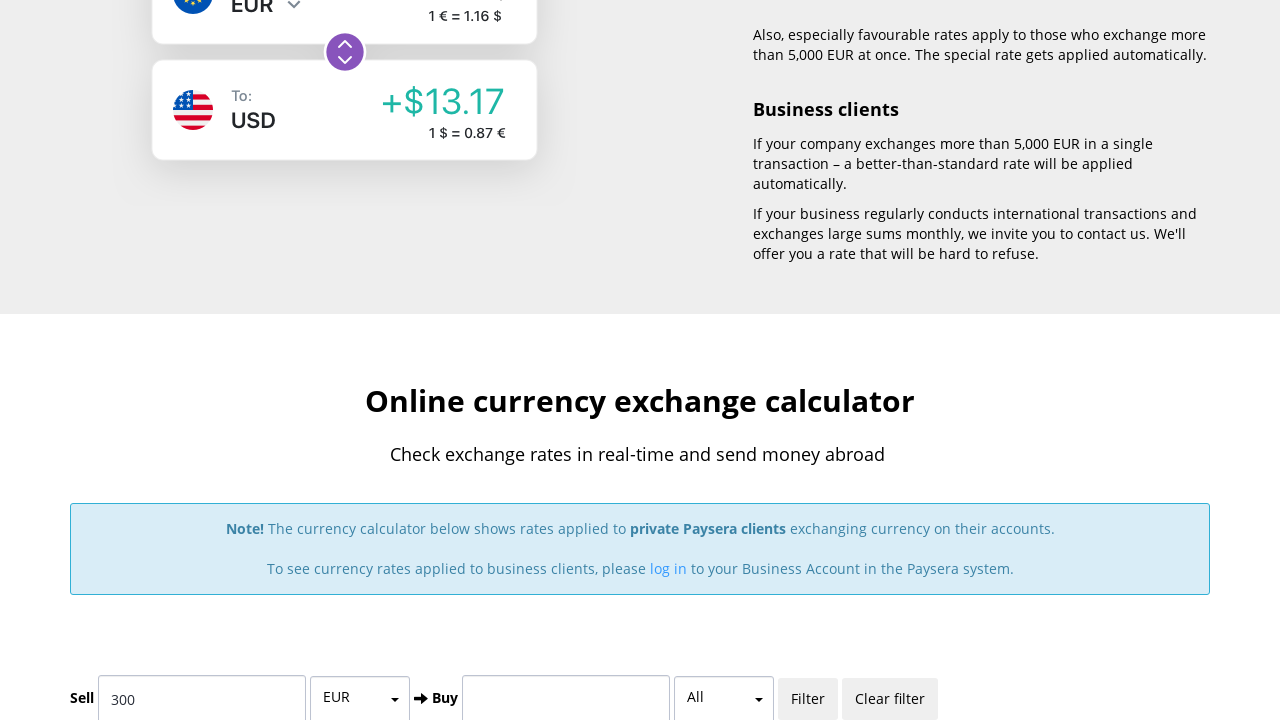